Clicks a button that enables a checkbox, then clicks the checkbox once it becomes clickable

Starting URL: http://omayo.blogspot.com/

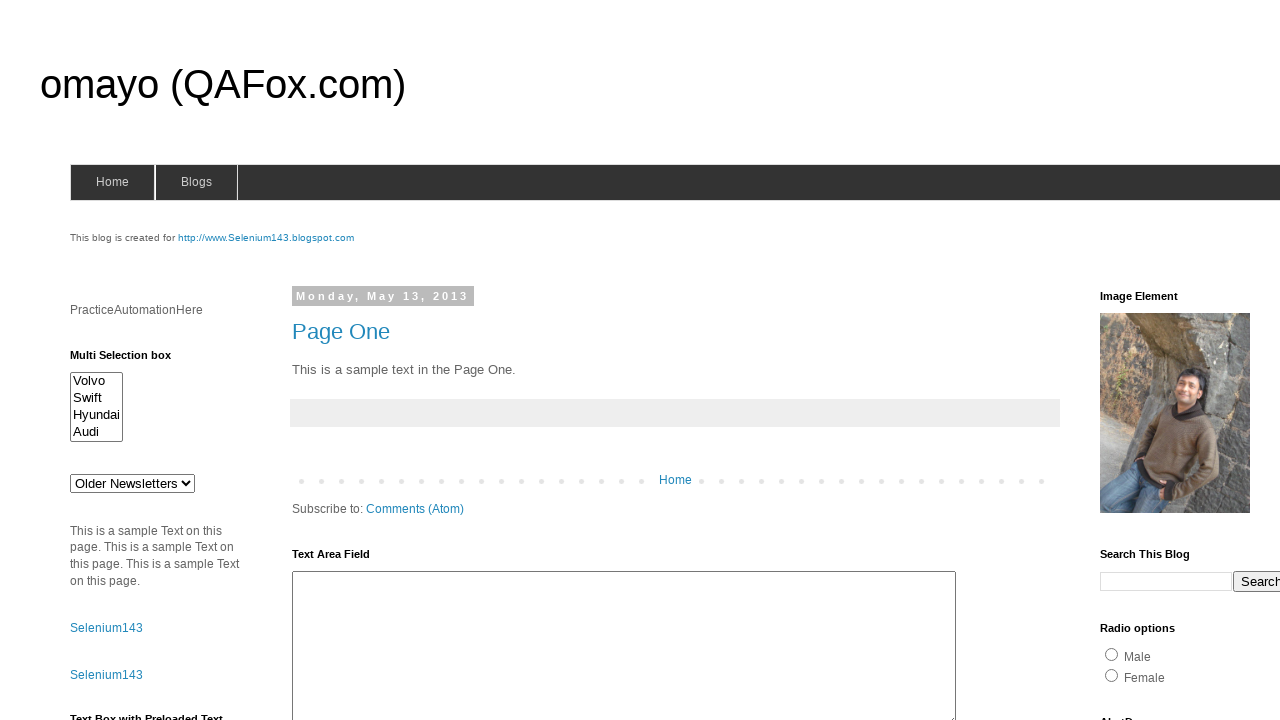

Clicked 'Check this' button to enable checkbox at (109, 528) on button:text('Check this')
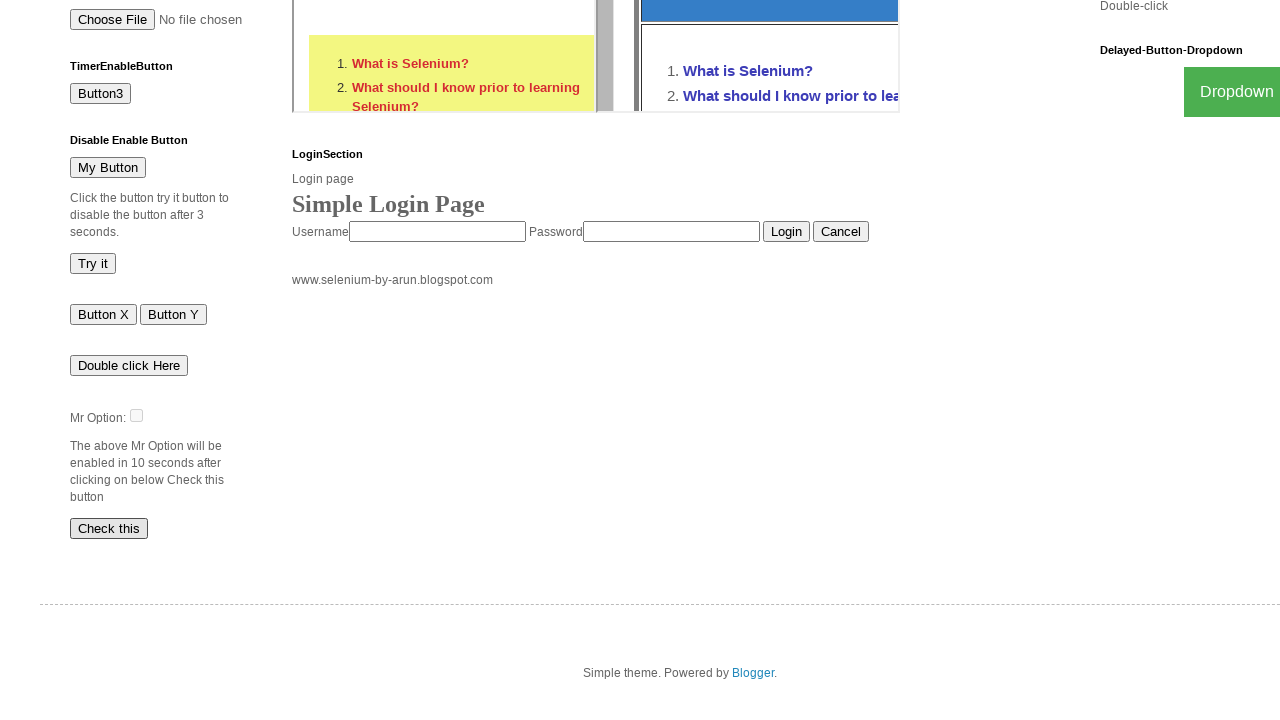

Checkbox element #dte became visible
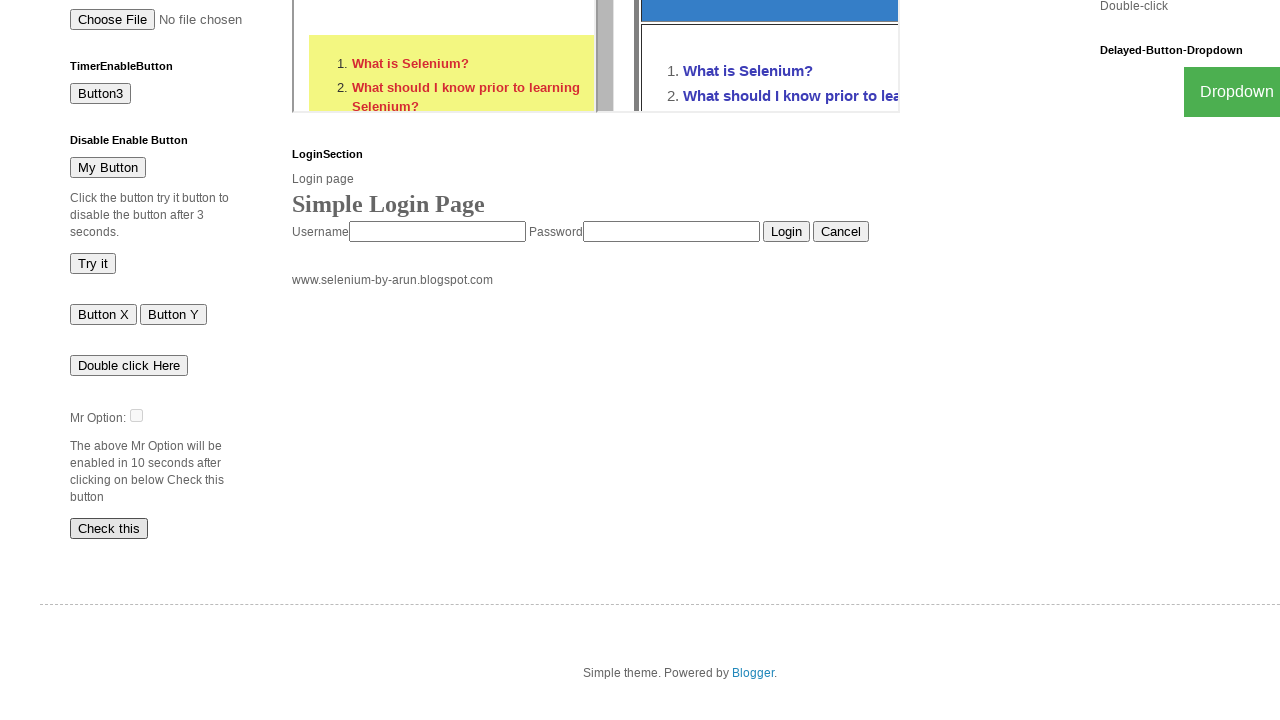

Clicked checkbox #dte at (136, 415) on #dte
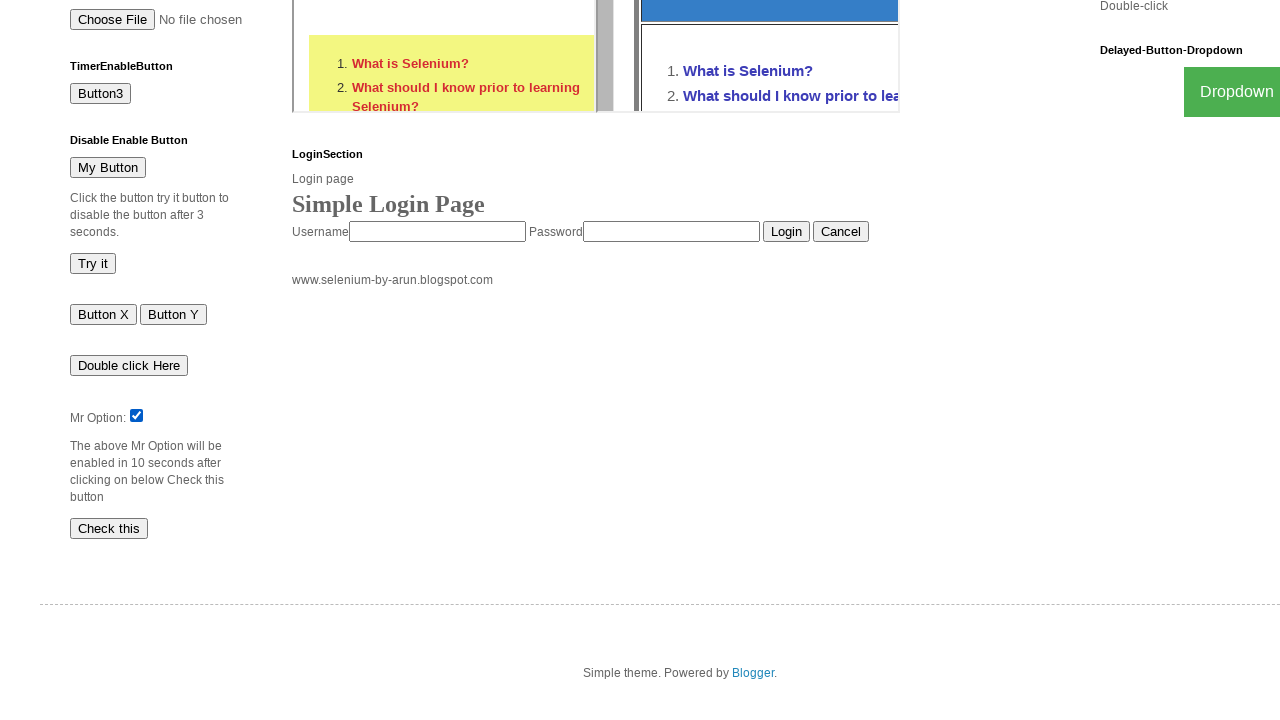

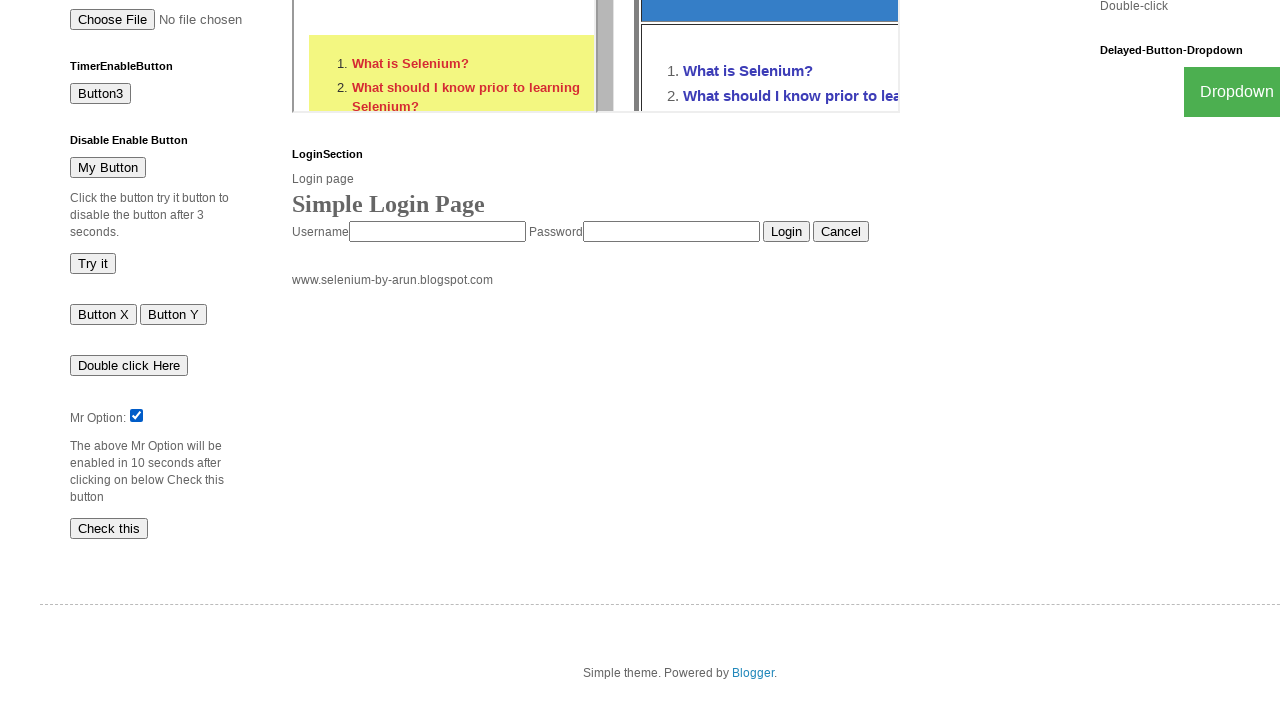